Tests drag and drop functionality by dragging a draggable element and dropping it onto a droppable target area on the jQuery UI demo page

Starting URL: https://jqueryui.com/resources/demos/droppable/default.html

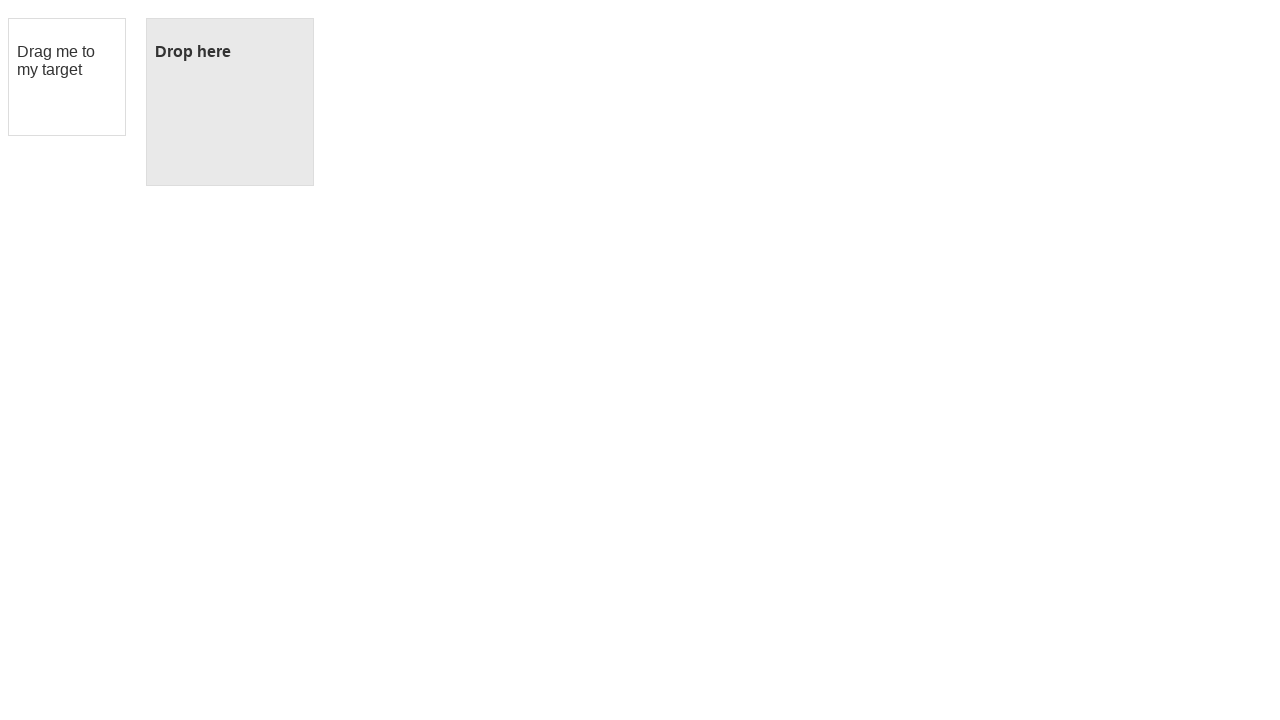

Waited for draggable element to be visible
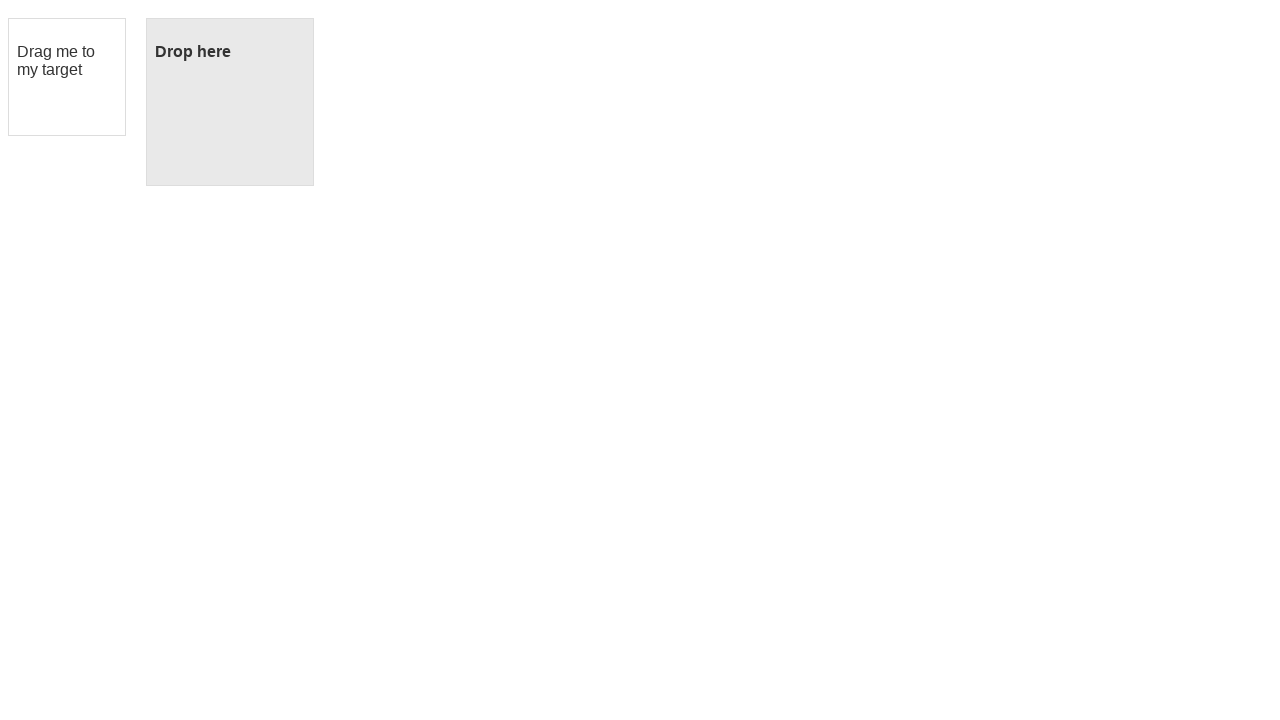

Located the draggable element
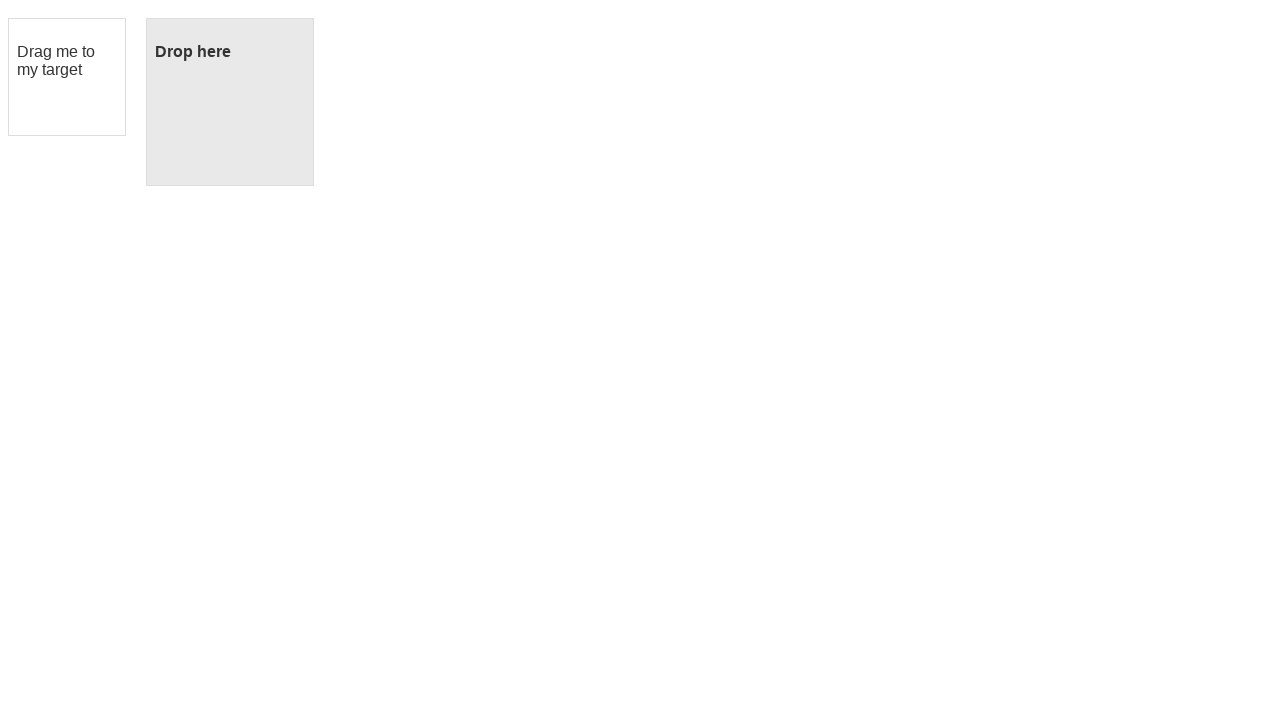

Located the droppable target area
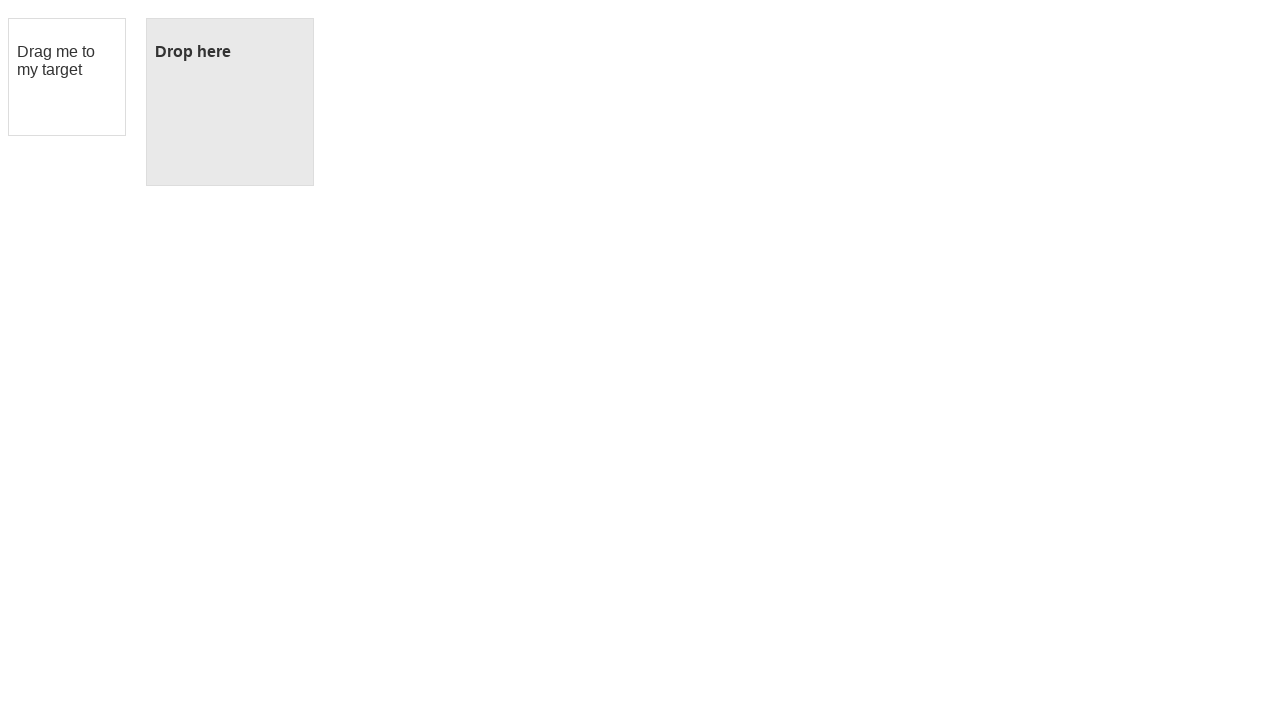

Dragged the draggable element onto the droppable target at (230, 102)
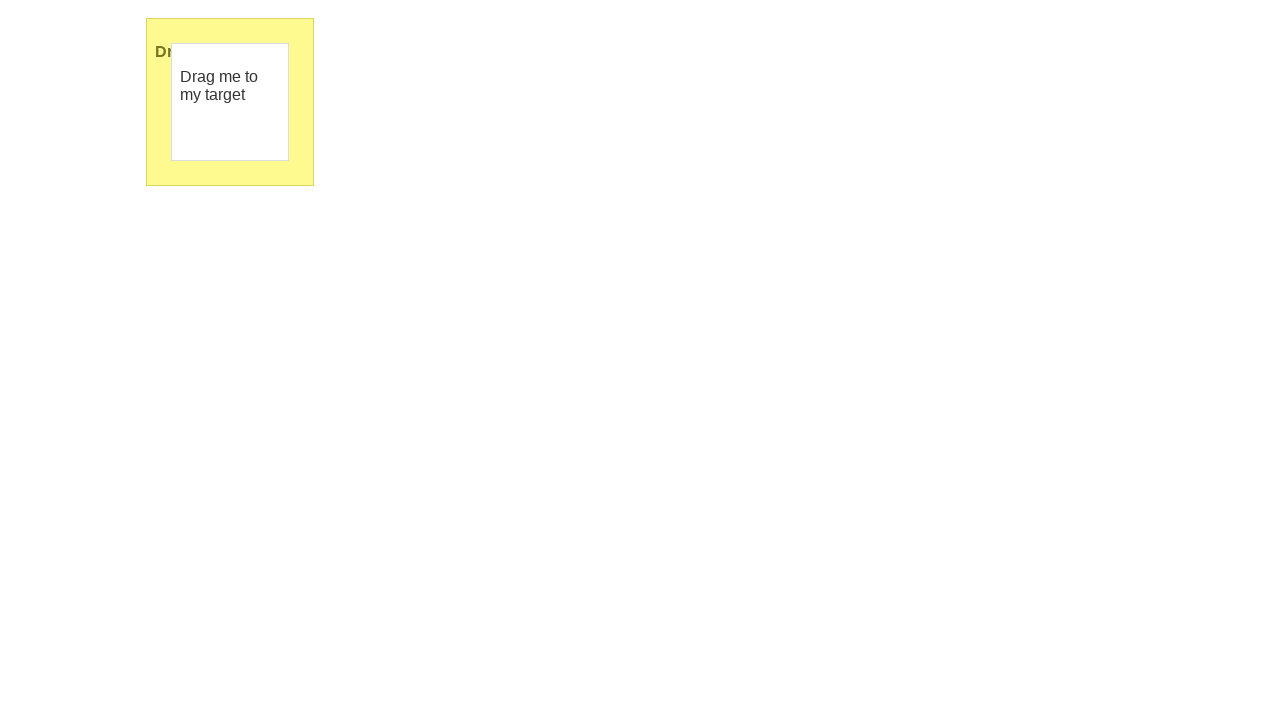

Waited 1 second to verify the drop was successful
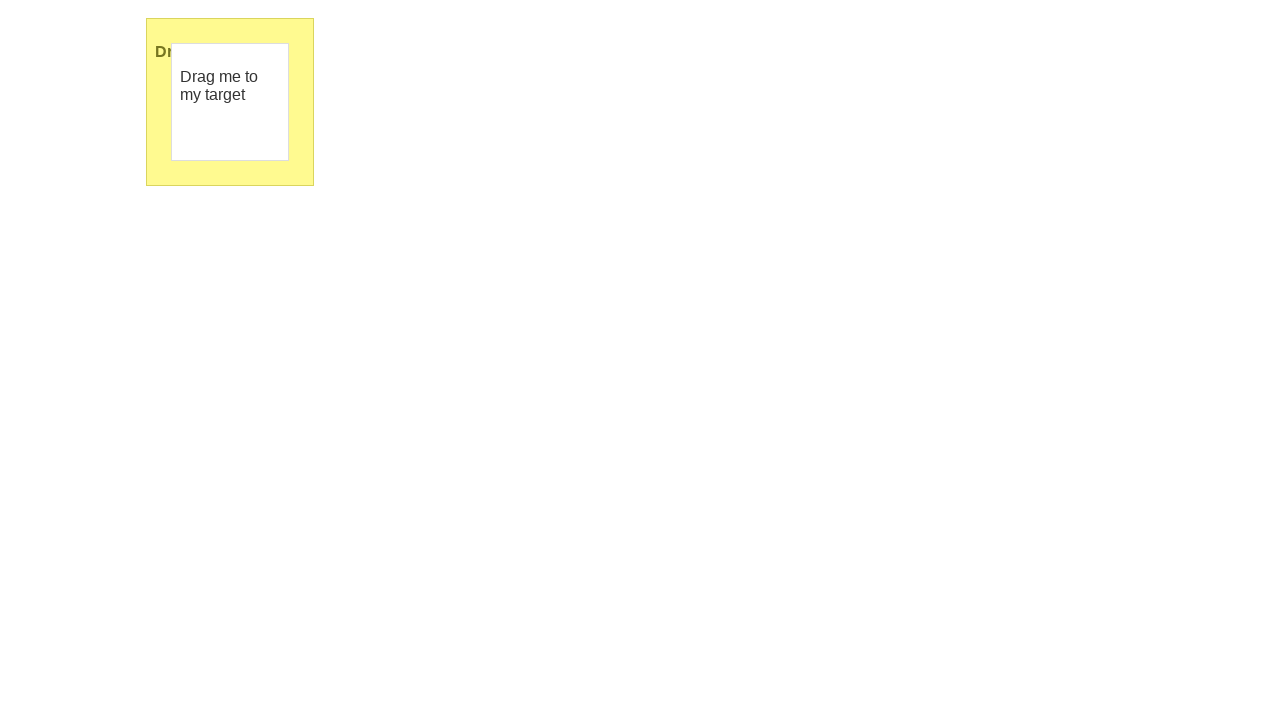

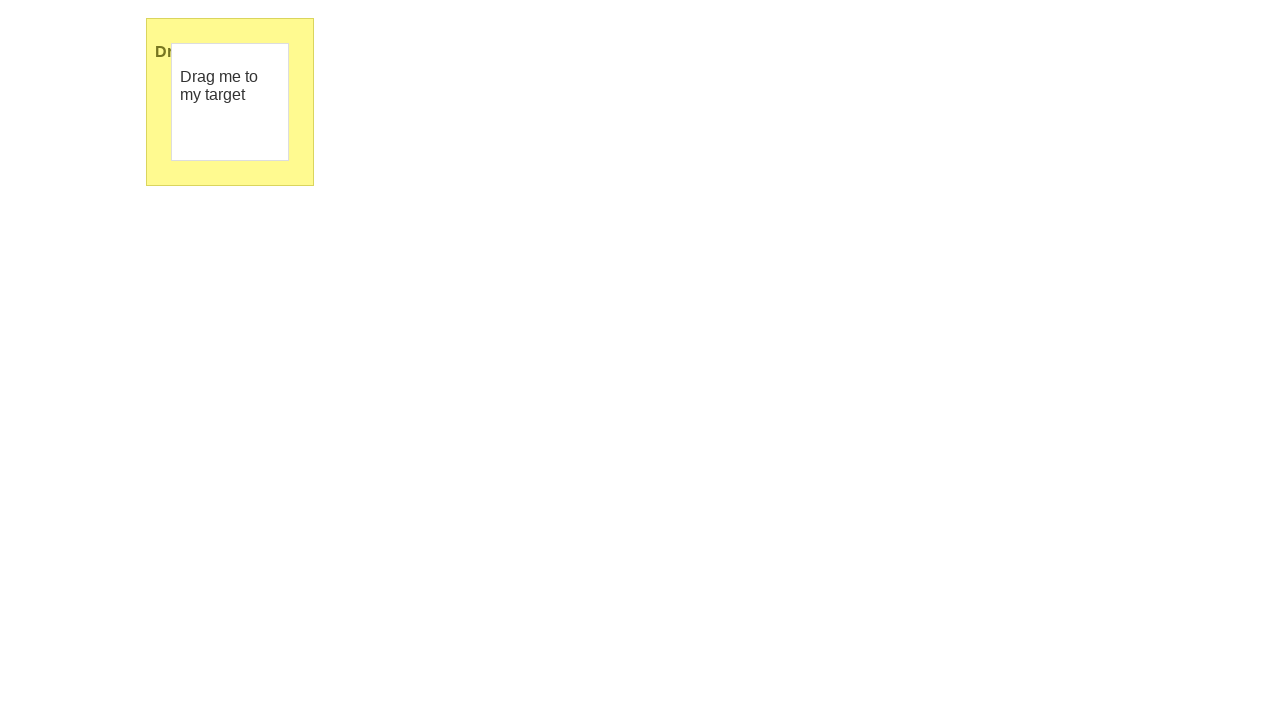